Tests browser window handling by opening new windows, switching between them, and closing child windows

Starting URL: https://demoqa.com/browser-windows

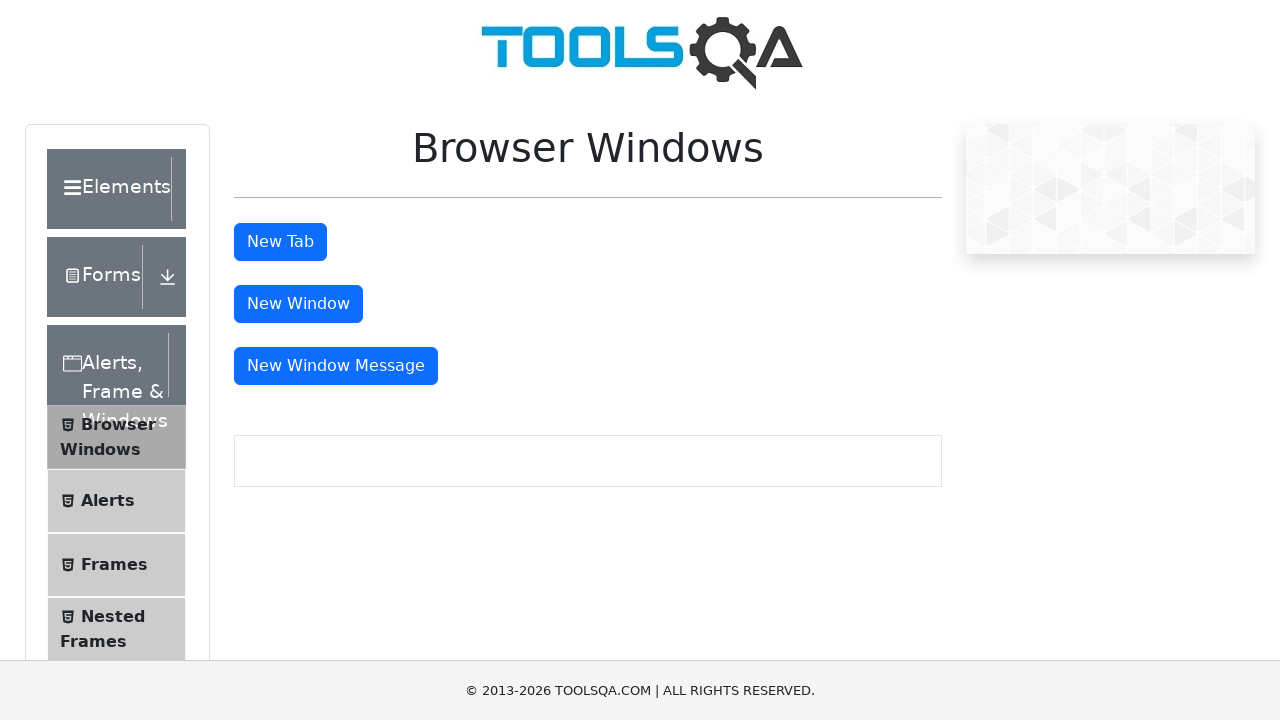

Clicked 'New Window' button to open a new window at (298, 304) on button#windowButton
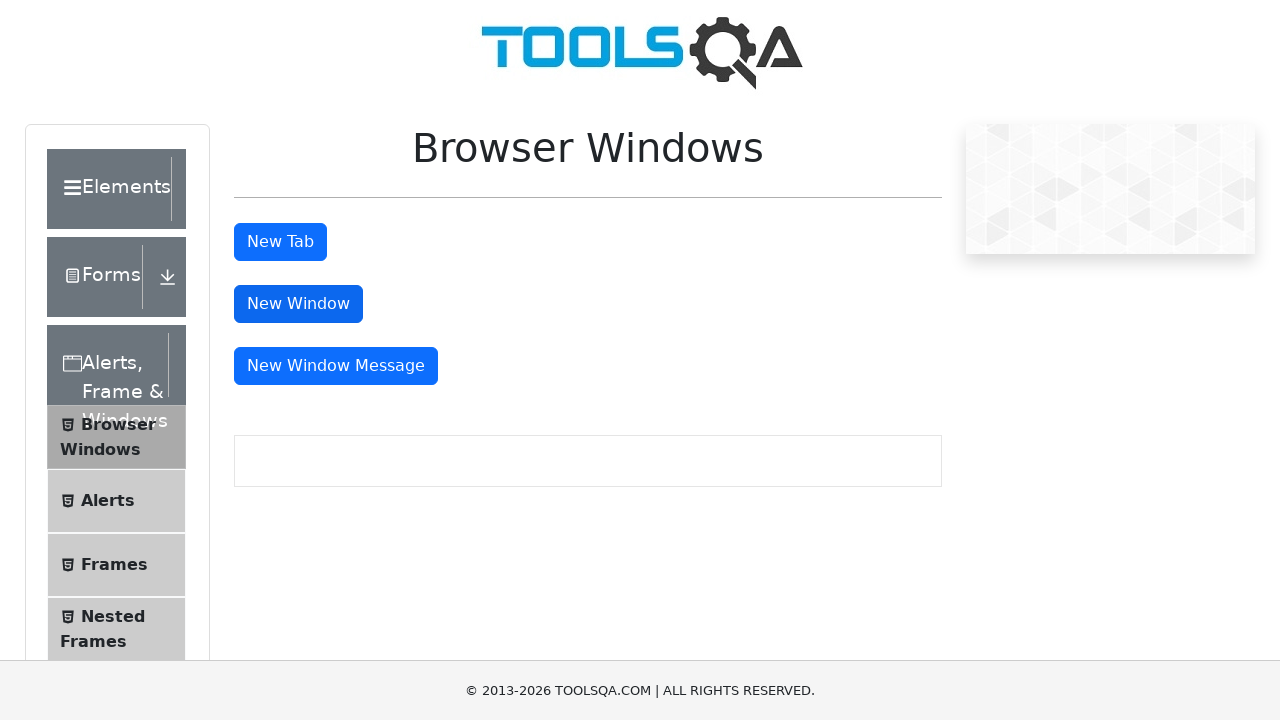

Clicked 'New Window Message' button to open another window at (336, 366) on button#messageWindowButton
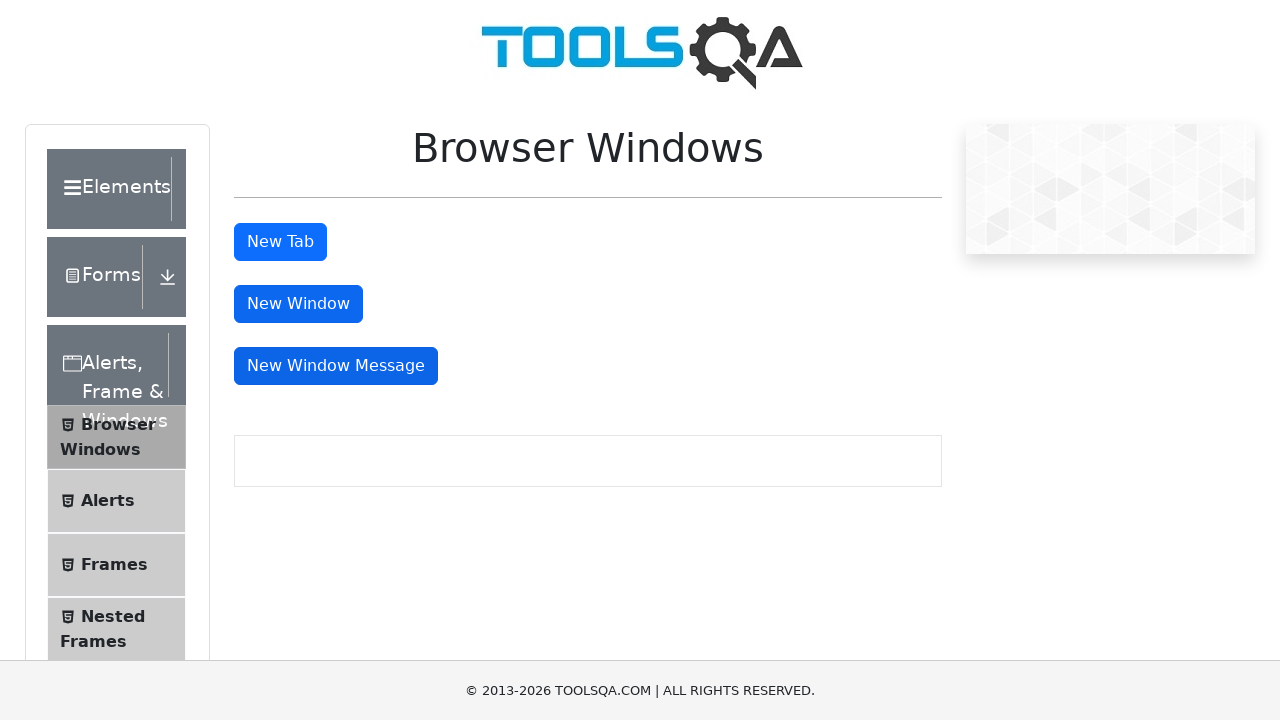

Retrieved all open page contexts
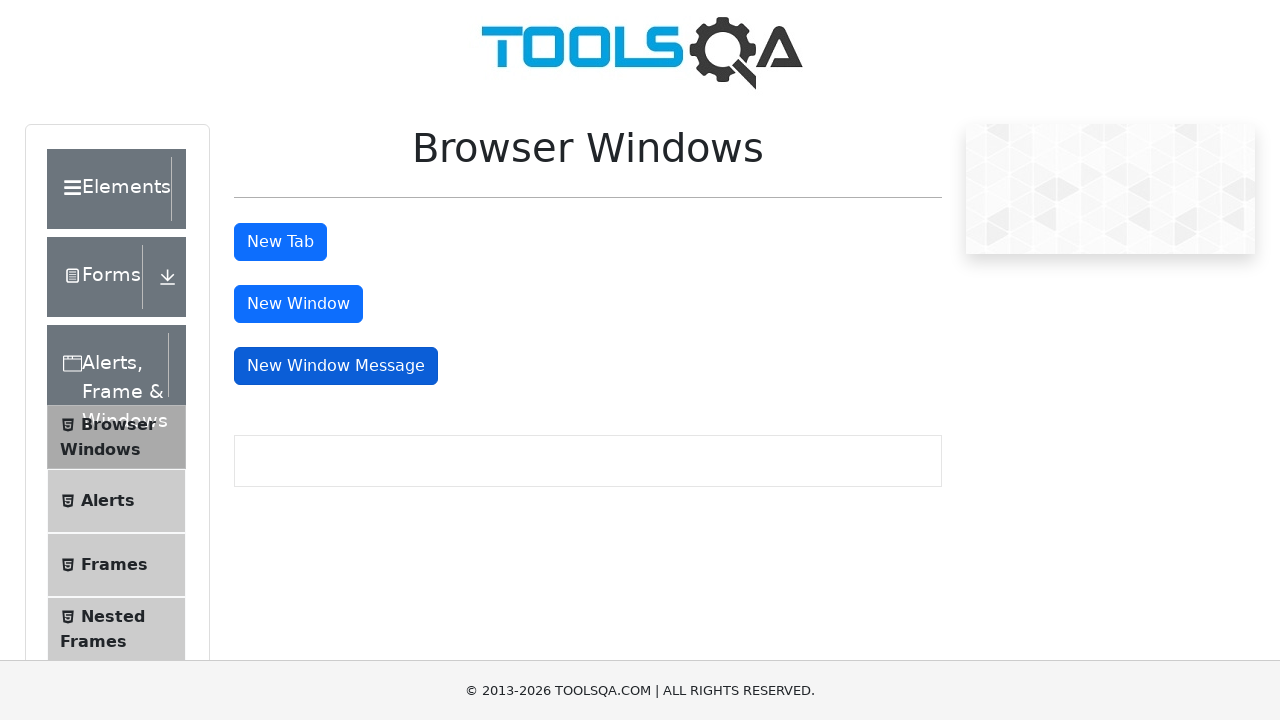

Closed child window 1
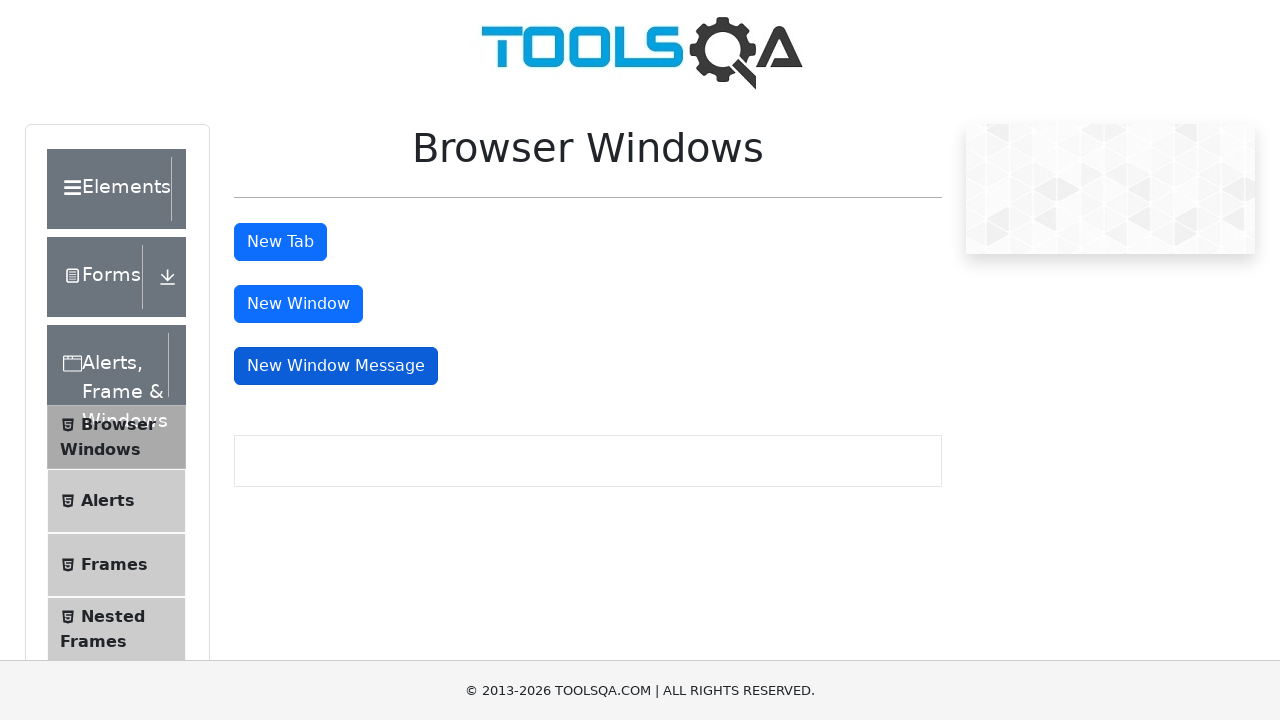

Closed child window 2
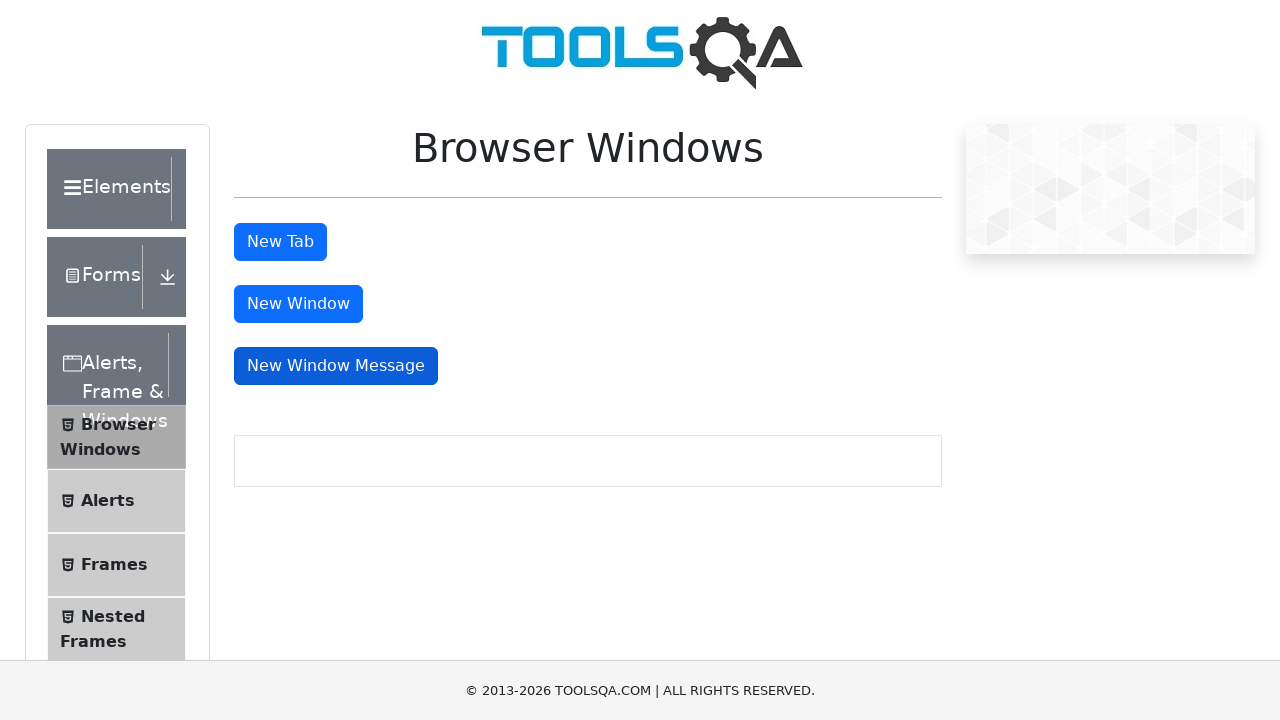

Main window remains open and focused after closing child windows
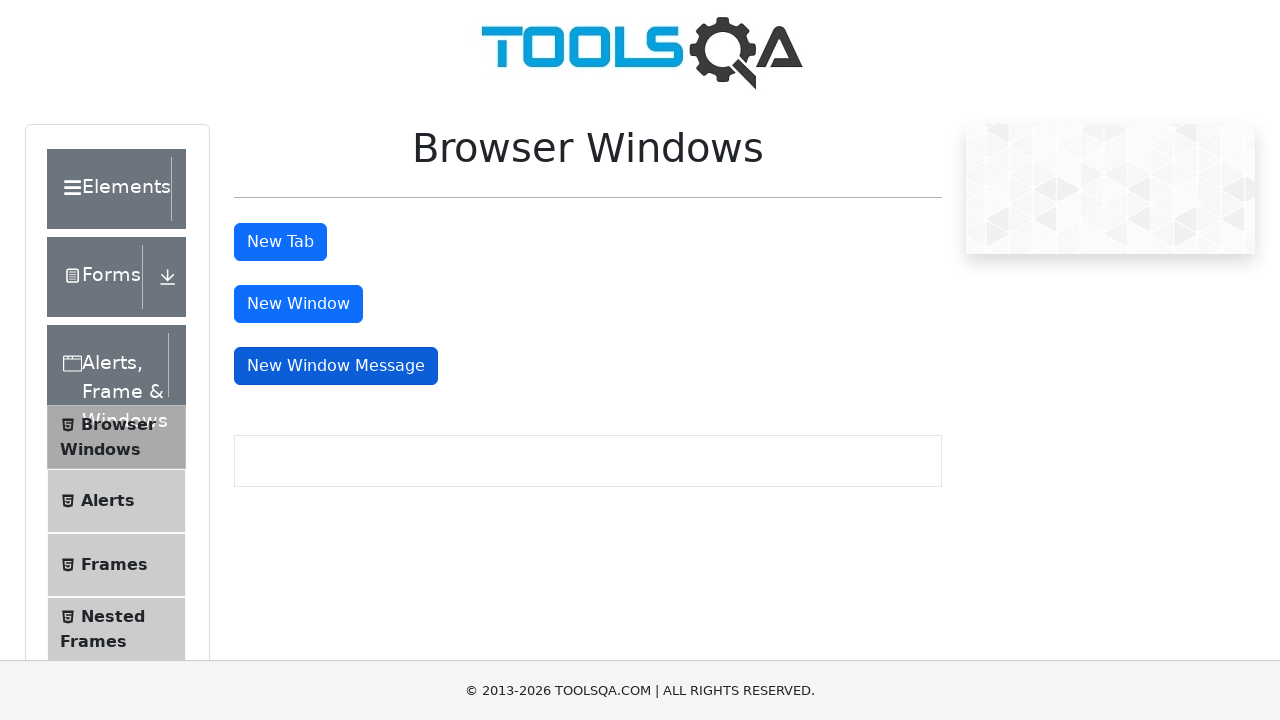

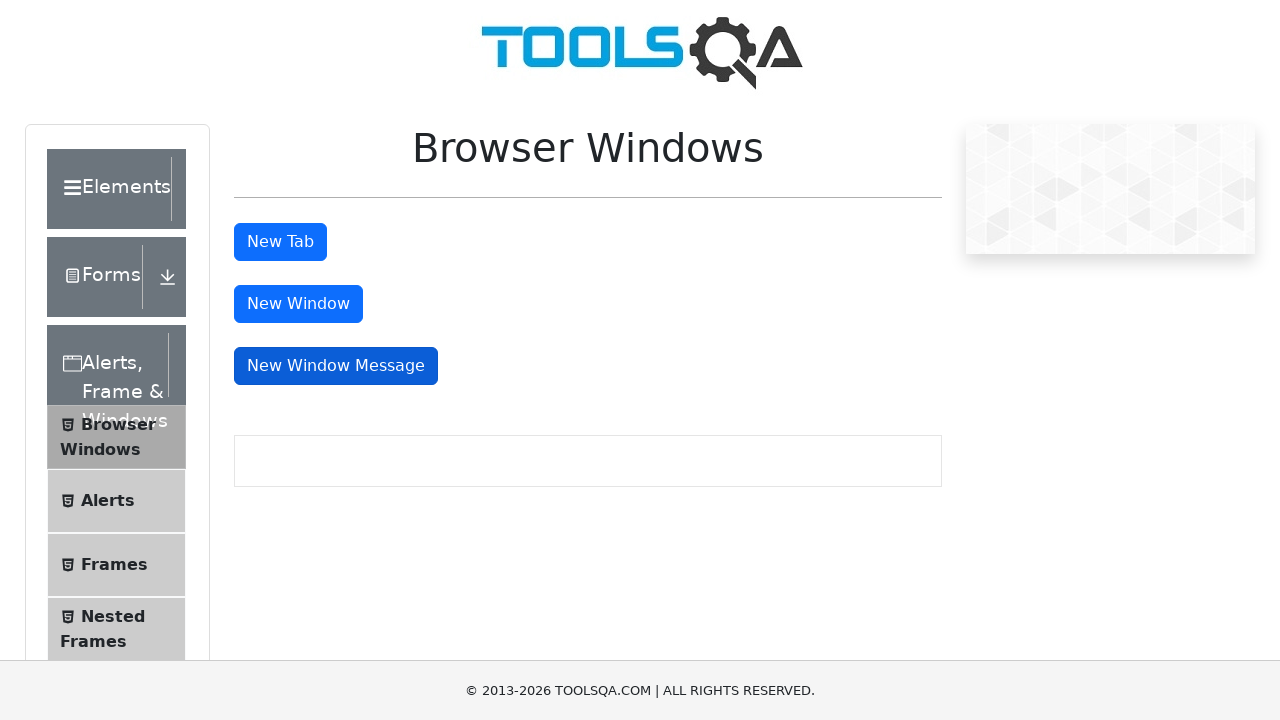